Tests that whitespace is trimmed from edited todo text

Starting URL: https://demo.playwright.dev/todomvc

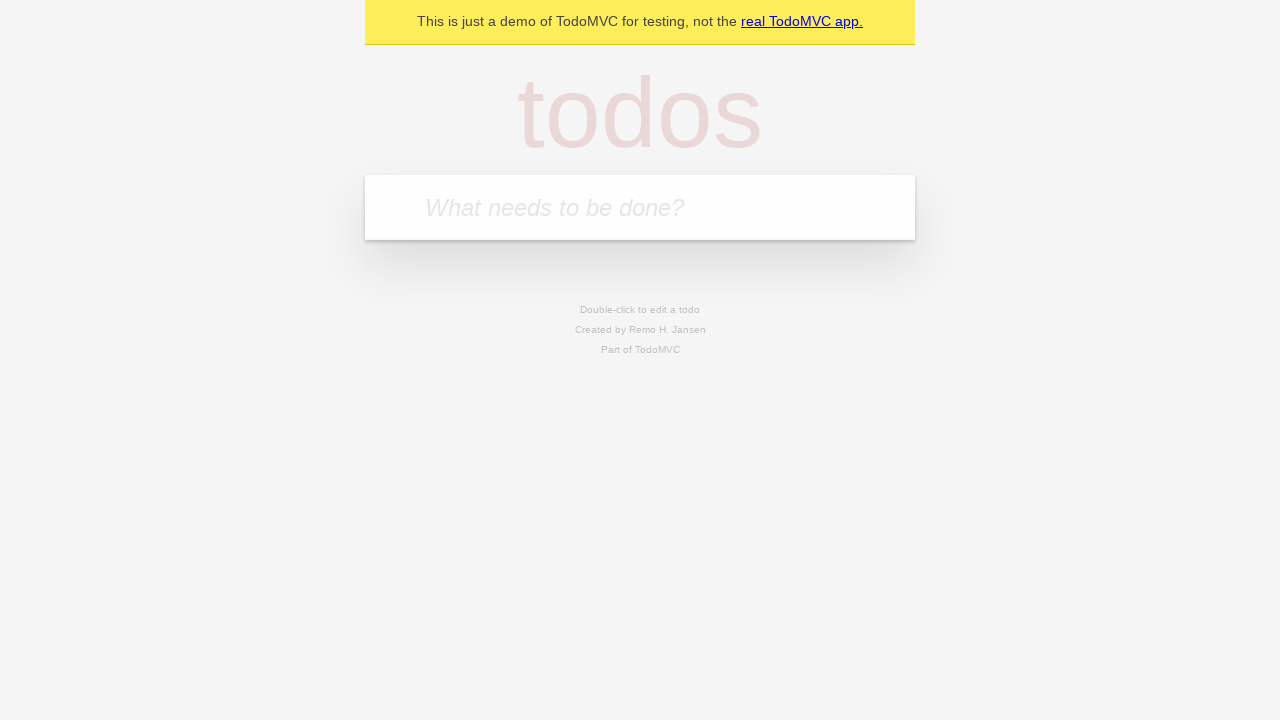

Filled todo input with 'buy some cheese' on internal:attr=[placeholder="What needs to be done?"i]
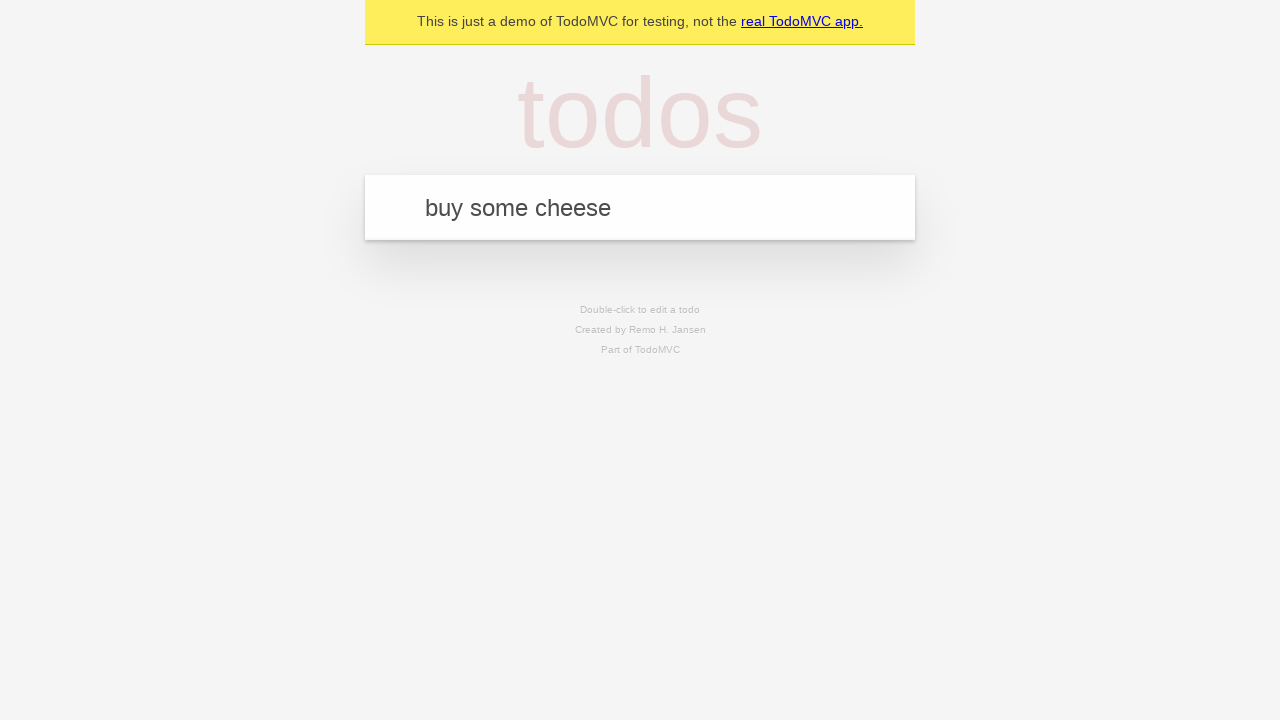

Pressed Enter to create first todo on internal:attr=[placeholder="What needs to be done?"i]
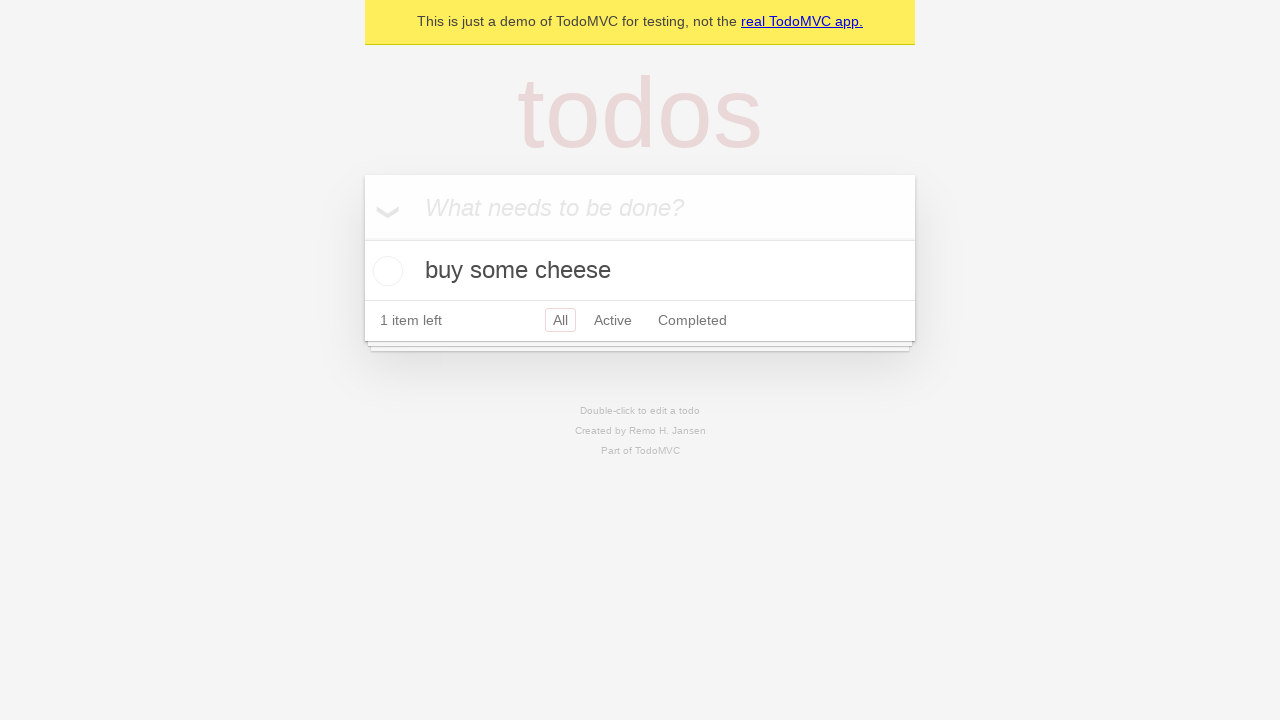

Filled todo input with 'feed the cat' on internal:attr=[placeholder="What needs to be done?"i]
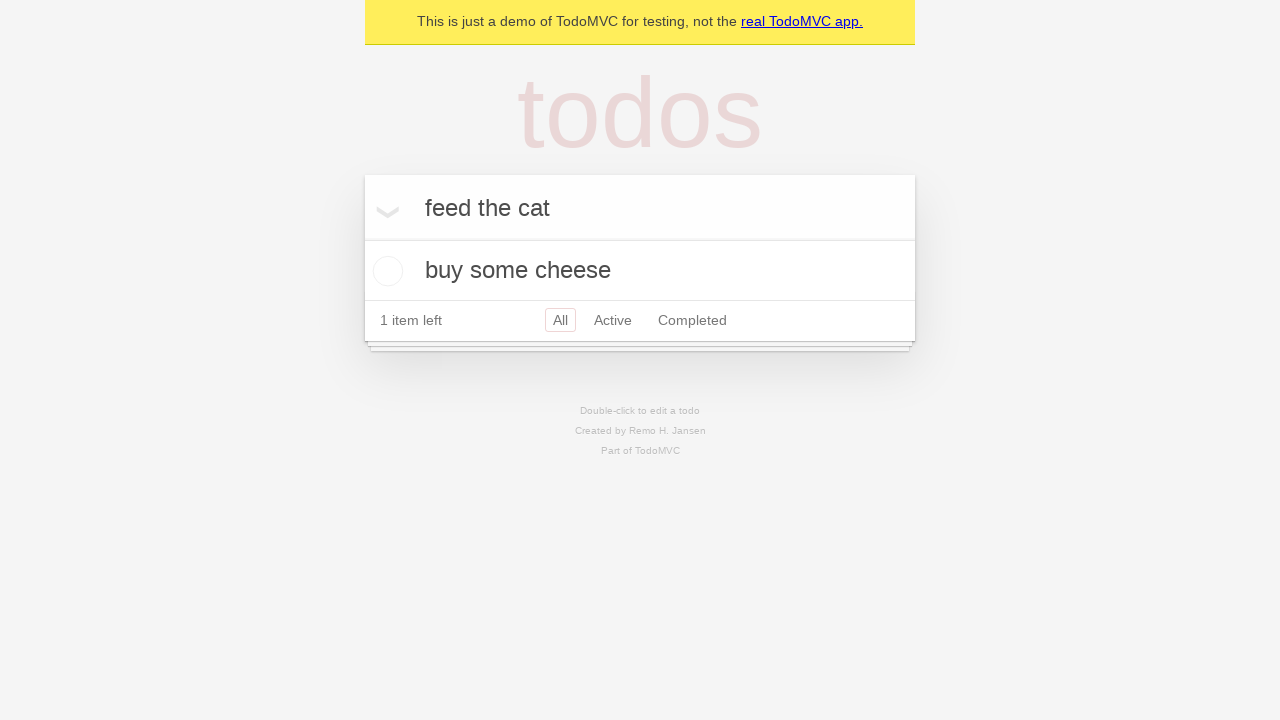

Pressed Enter to create second todo on internal:attr=[placeholder="What needs to be done?"i]
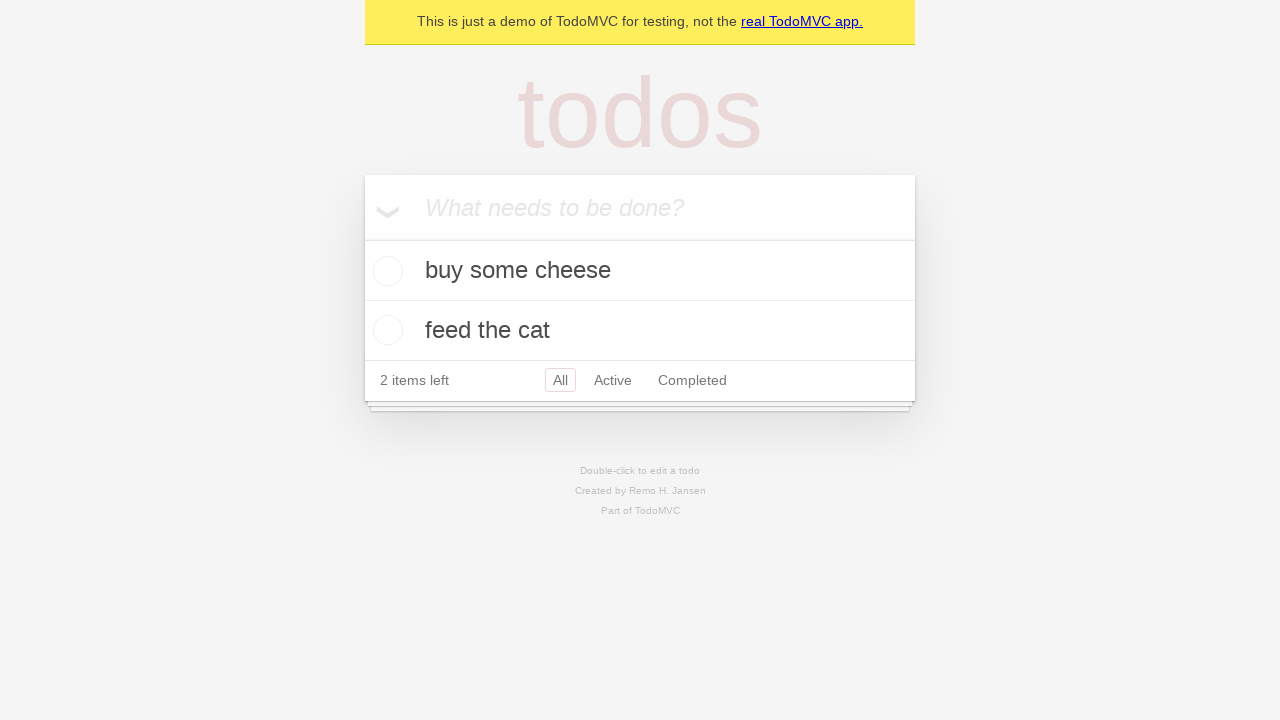

Filled todo input with 'book a doctors appointment' on internal:attr=[placeholder="What needs to be done?"i]
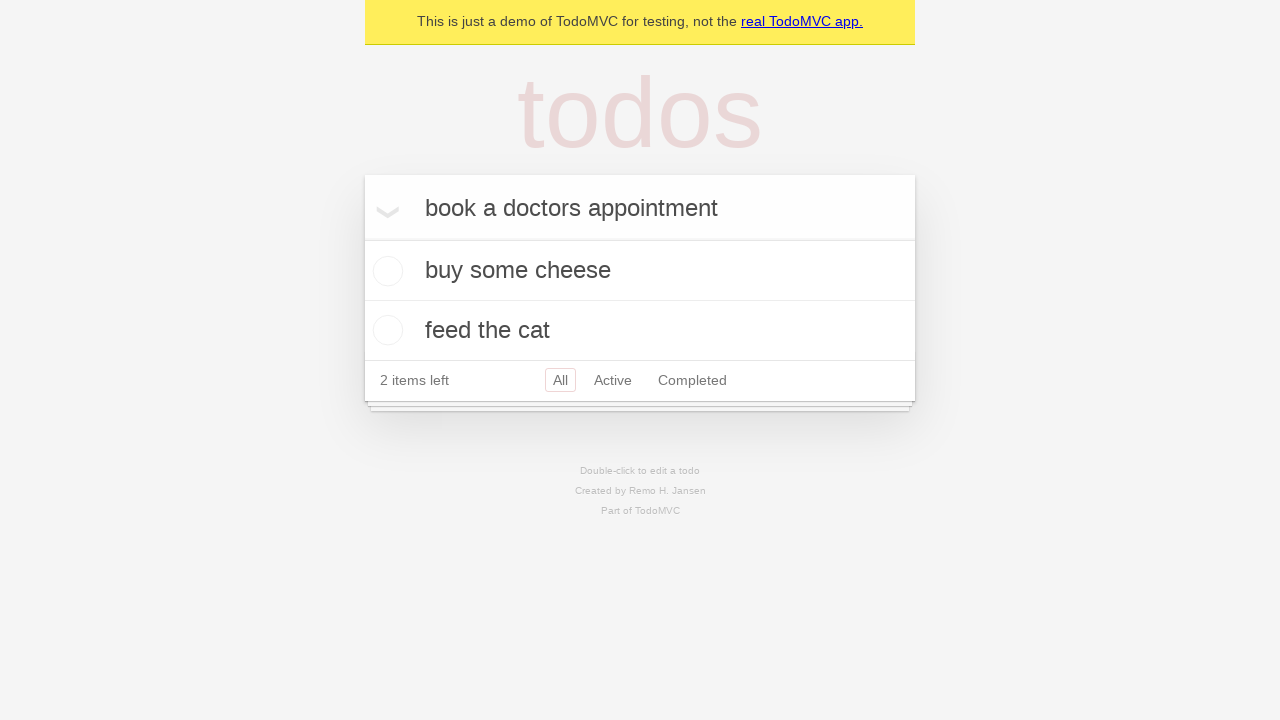

Pressed Enter to create third todo on internal:attr=[placeholder="What needs to be done?"i]
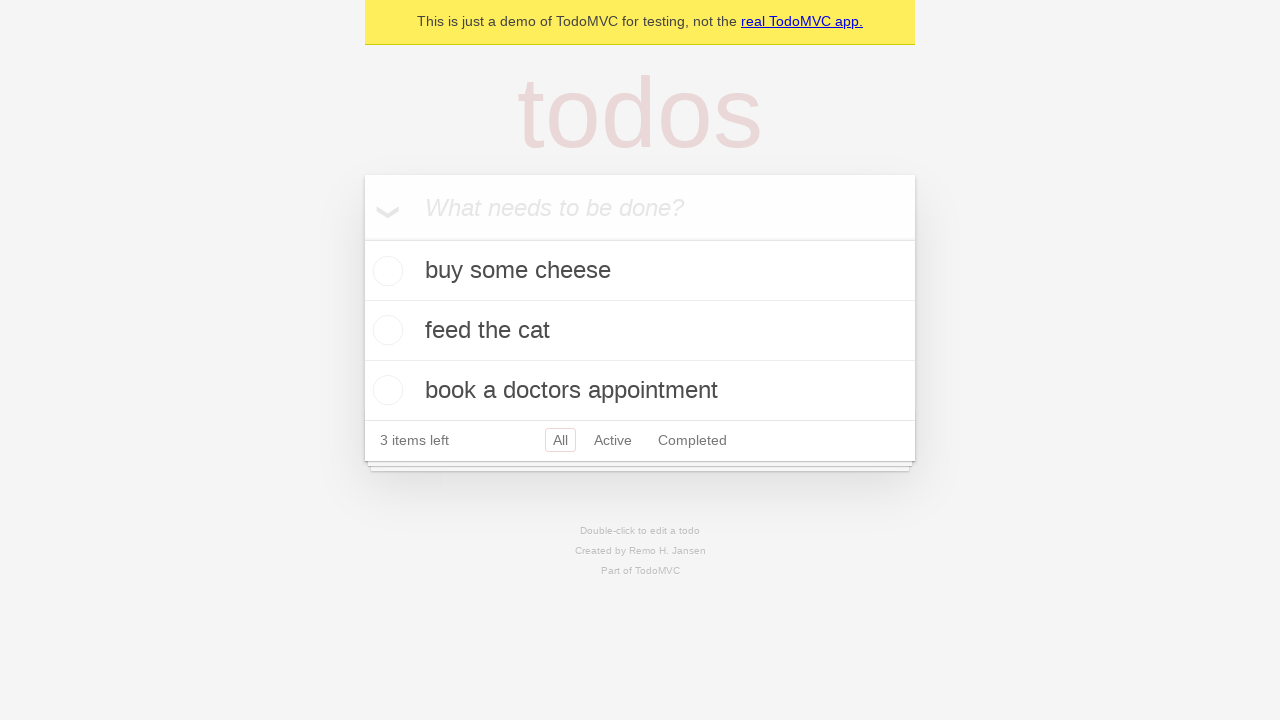

Waited for todo items to be rendered
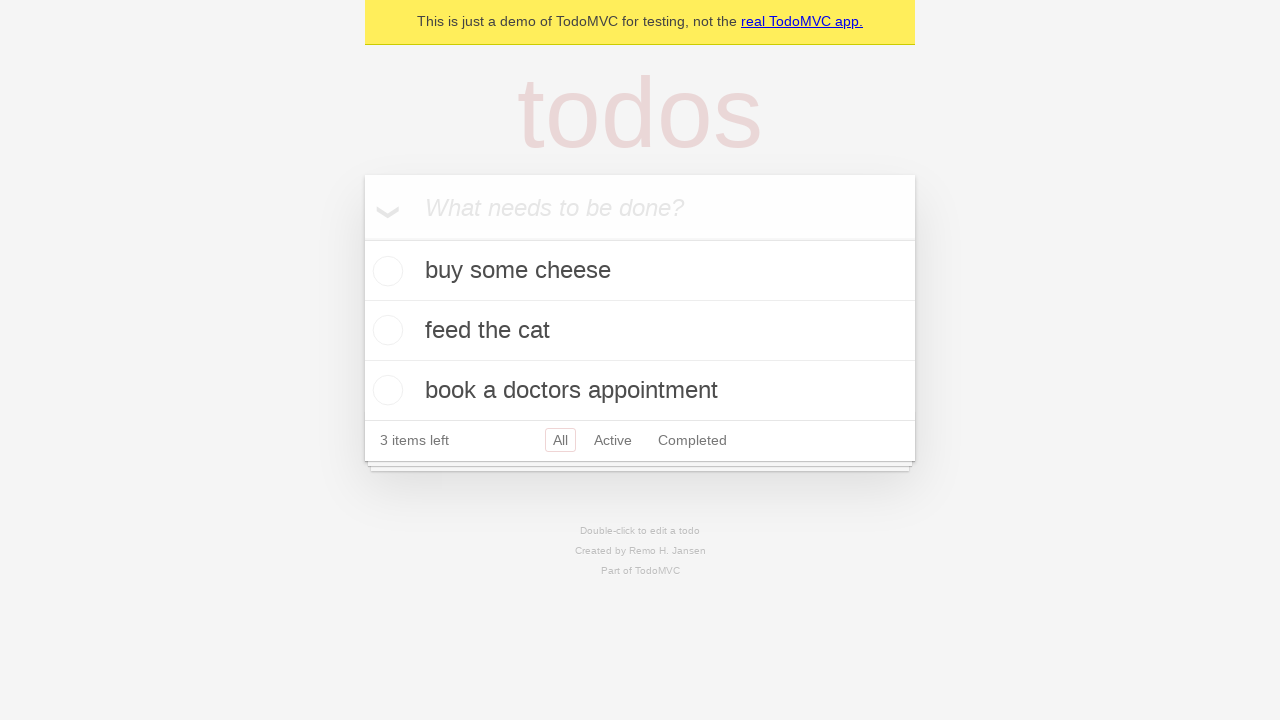

Double-clicked second todo item to enter edit mode at (640, 331) on internal:testid=[data-testid="todo-item"s] >> nth=1
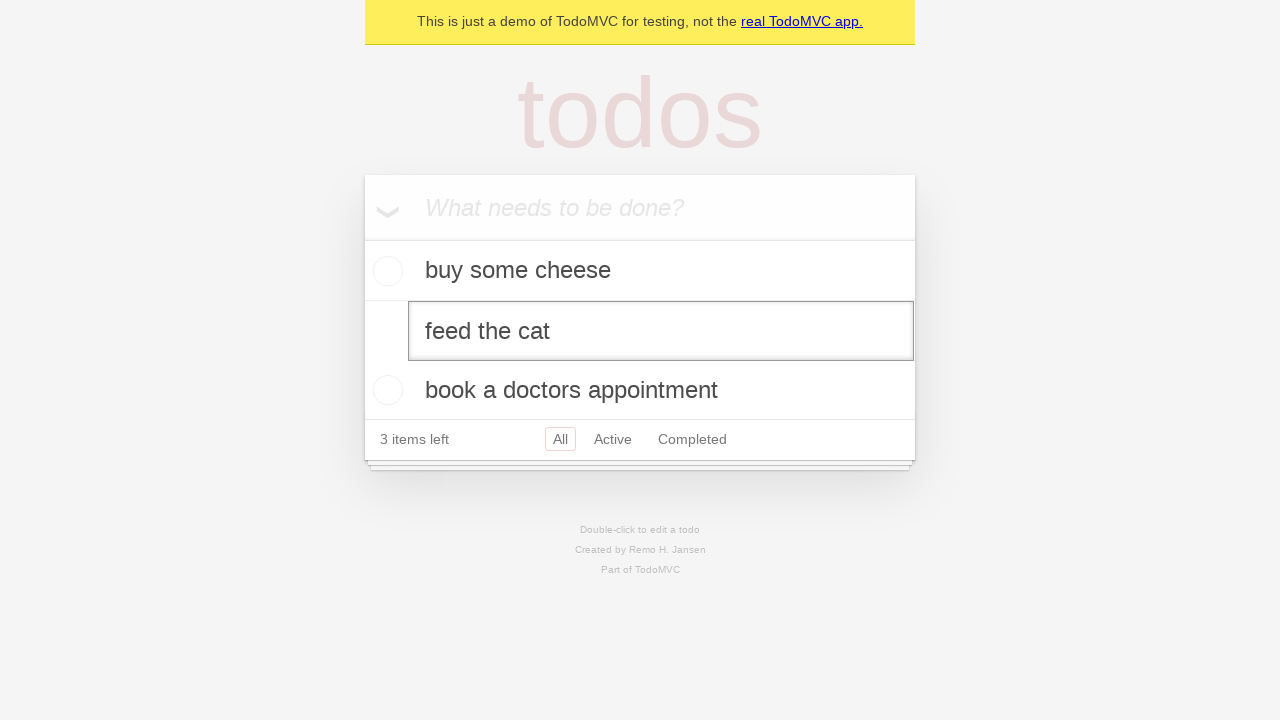

Filled edit field with text containing leading and trailing whitespace: '    buy some sausages    ' on internal:testid=[data-testid="todo-item"s] >> nth=1 >> internal:role=textbox[nam
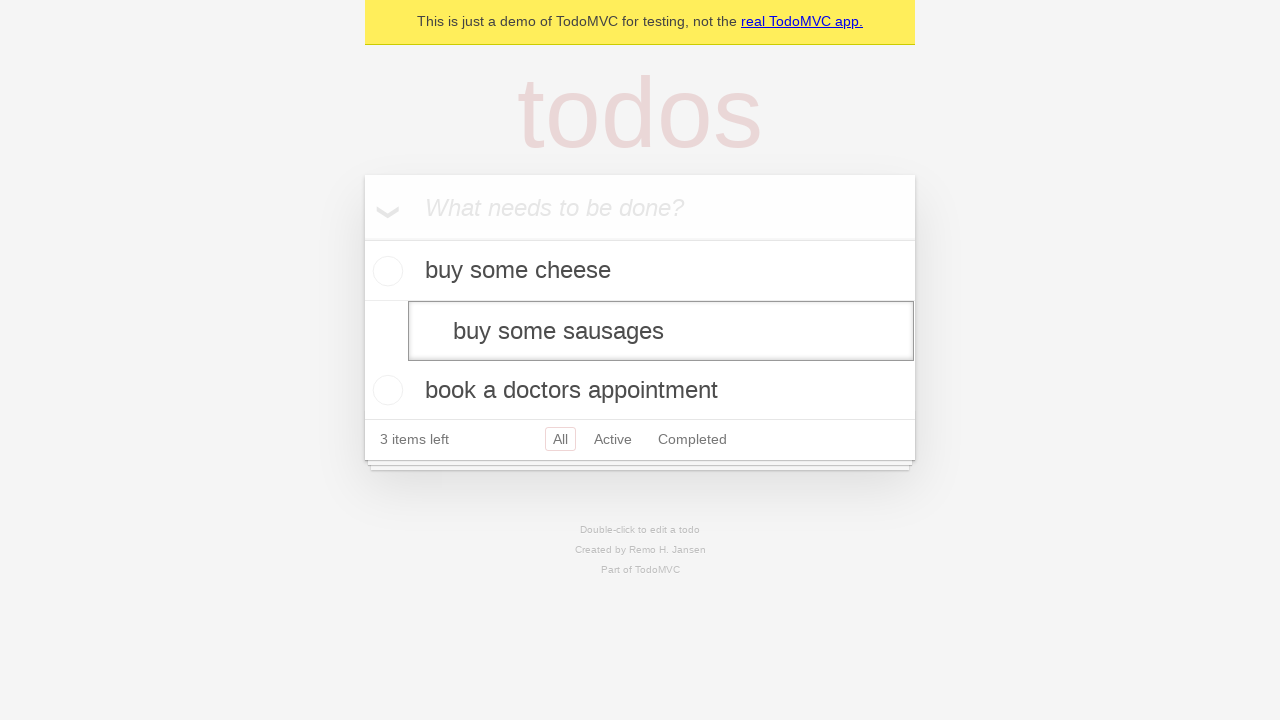

Pressed Enter to save edited todo, verifying whitespace trimming on internal:testid=[data-testid="todo-item"s] >> nth=1 >> internal:role=textbox[nam
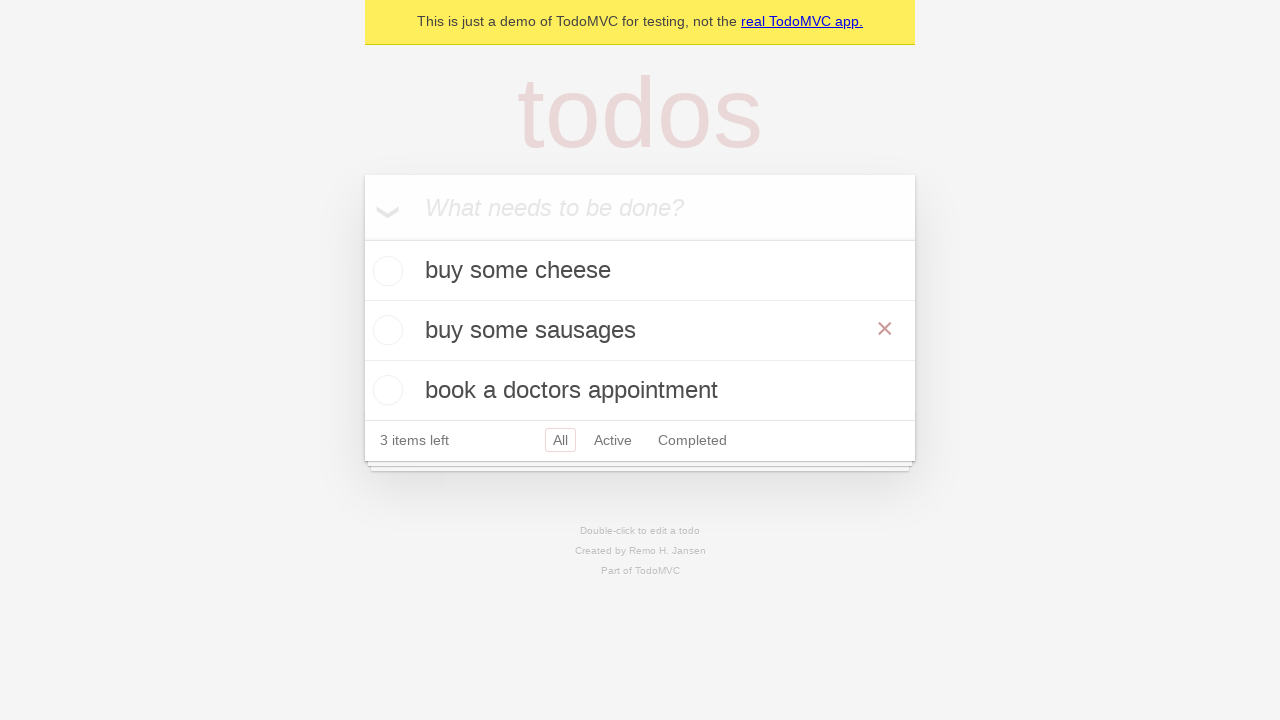

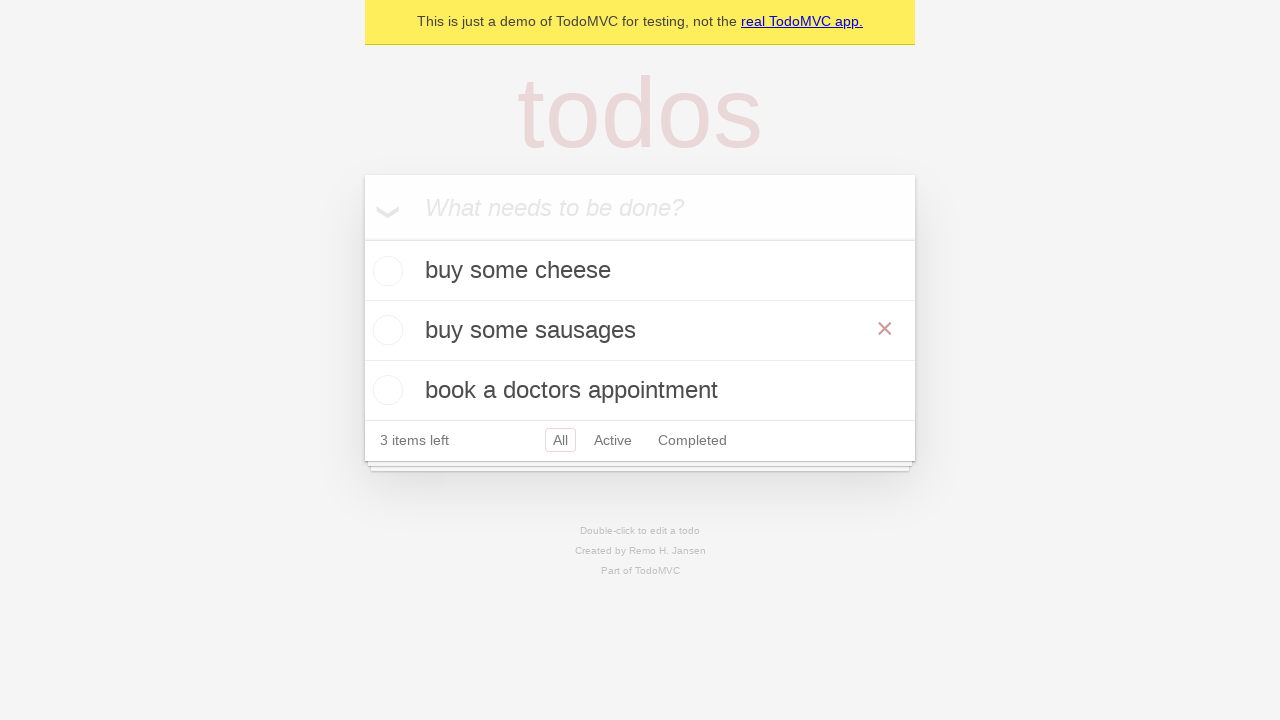